Tests deposit functionality by logging in as a customer and making a deposit

Starting URL: https://www.globalsqa.com/angularJs-protractor/BankingProject/#/login

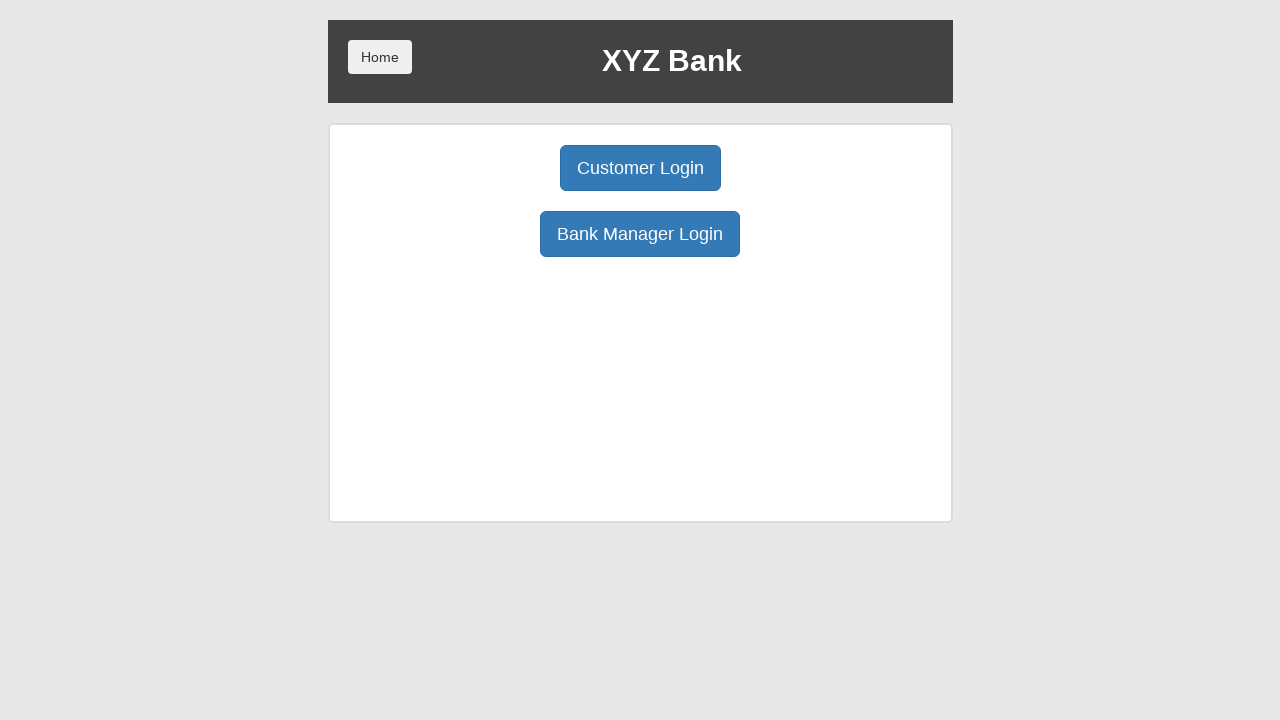

Clicked Customer Login button at (640, 168) on button:has-text('Customer Login')
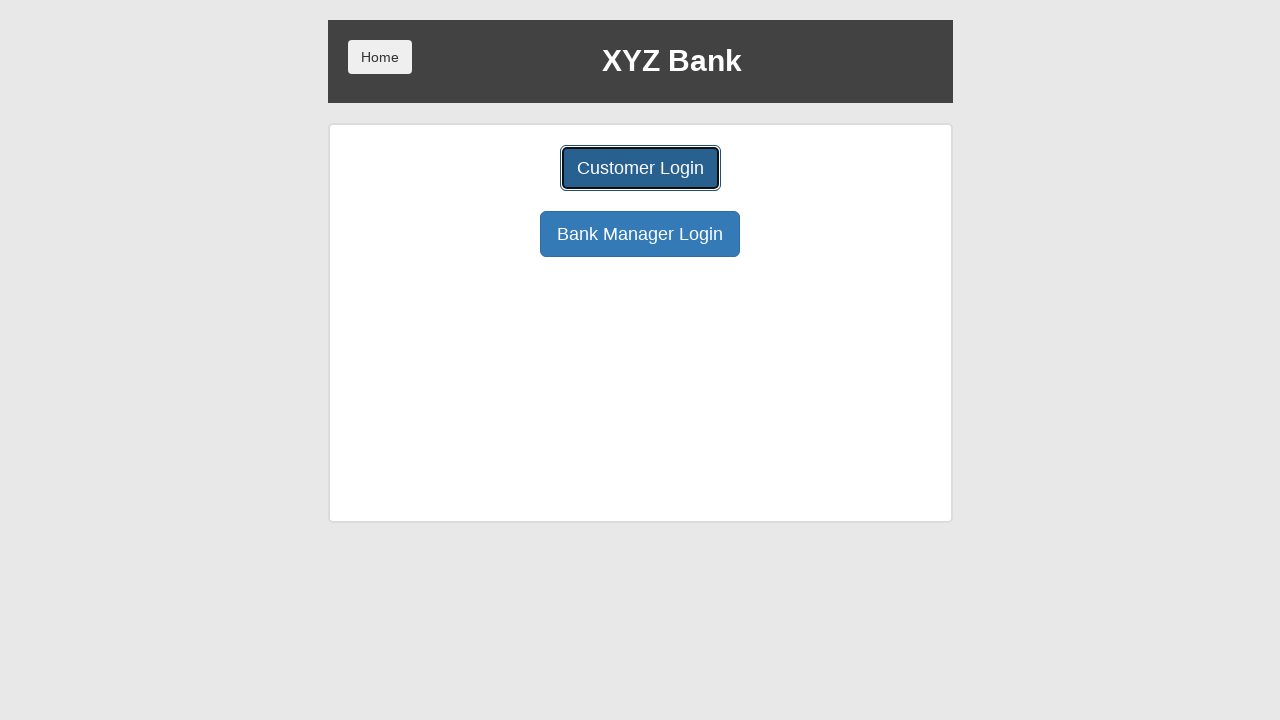

User selection dropdown loaded
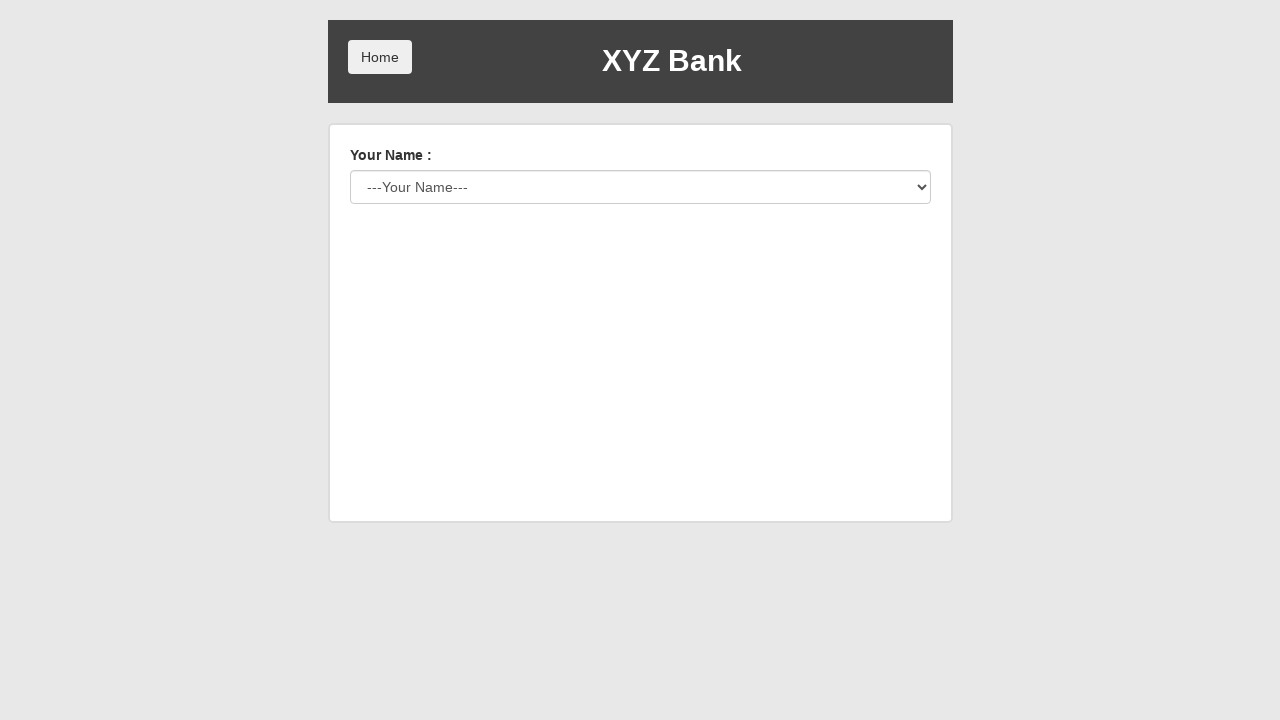

Selected Albus Dumbledore from user dropdown on select#userSelect
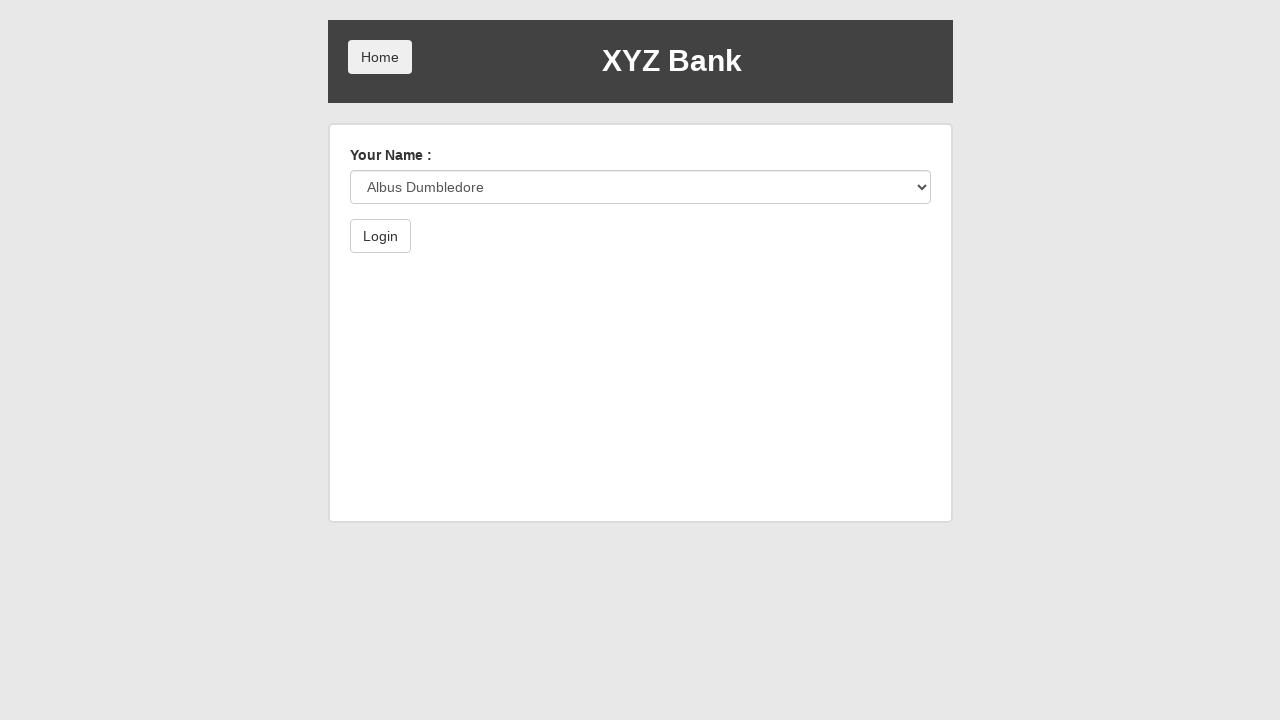

Clicked submit button to log in at (380, 236) on button[type='submit']
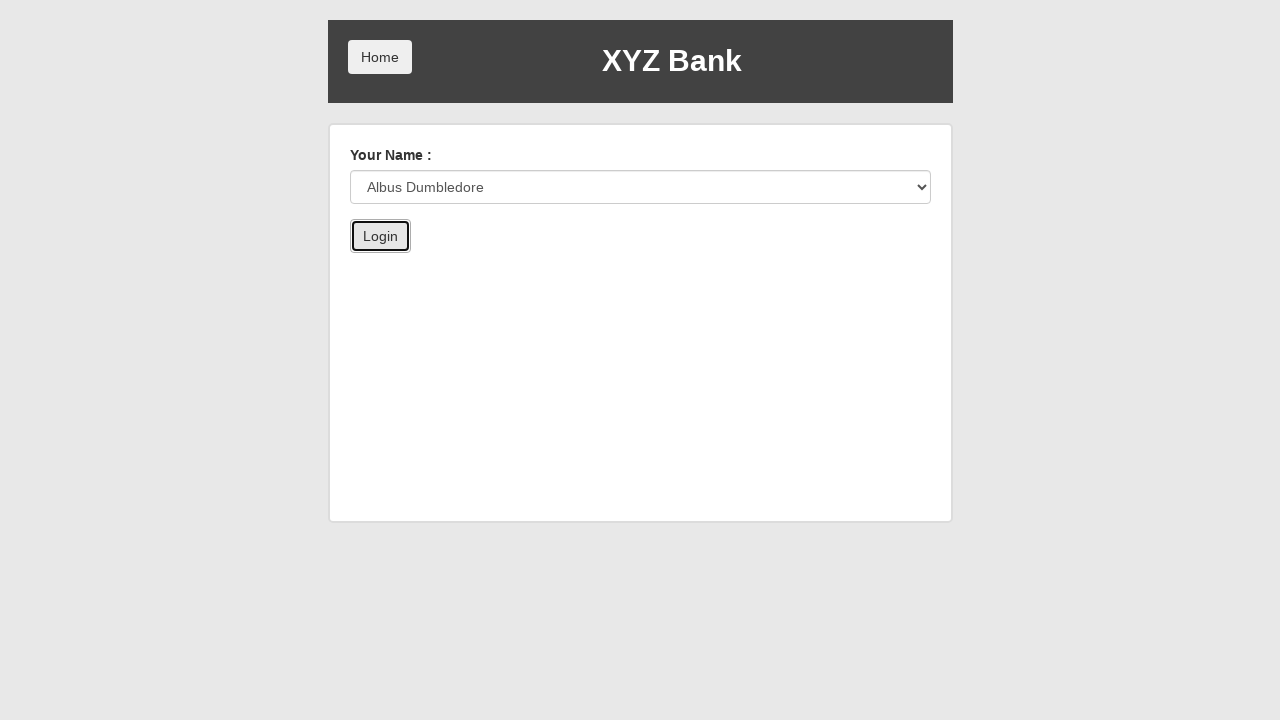

Successfully logged in and navigated to account page
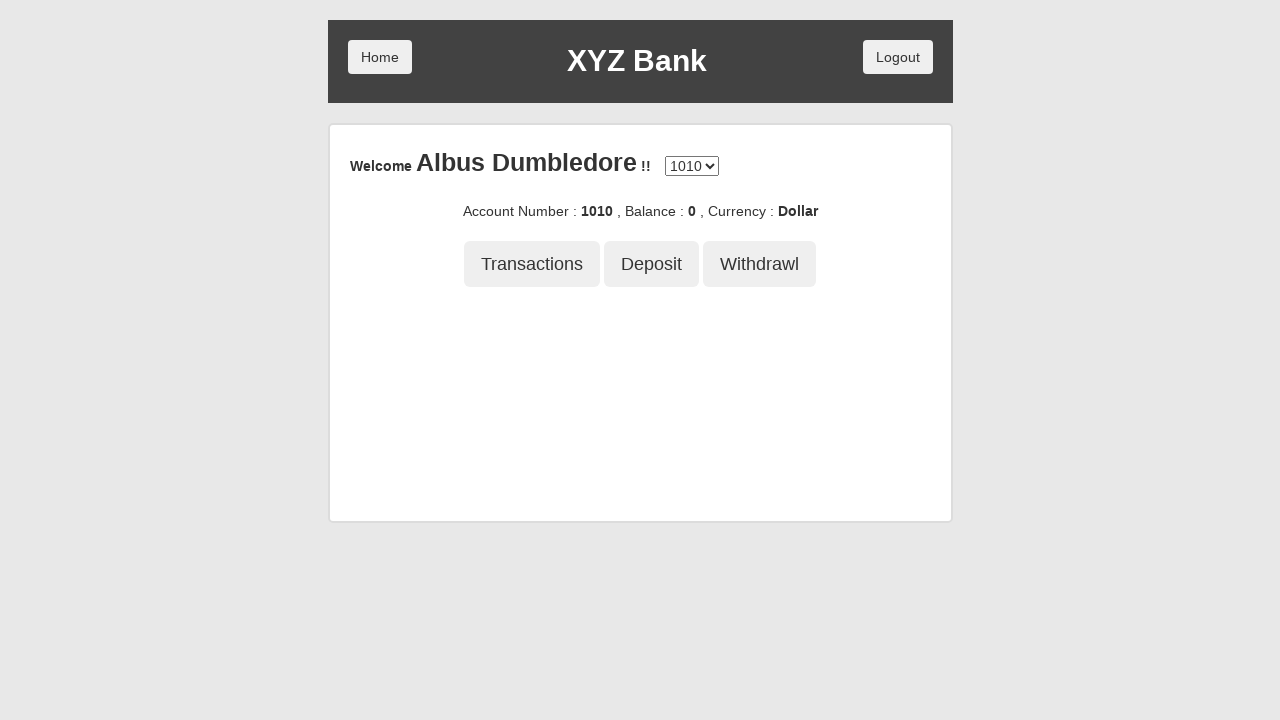

Clicked Deposit button at (652, 264) on button[ng-class='btnClass2']
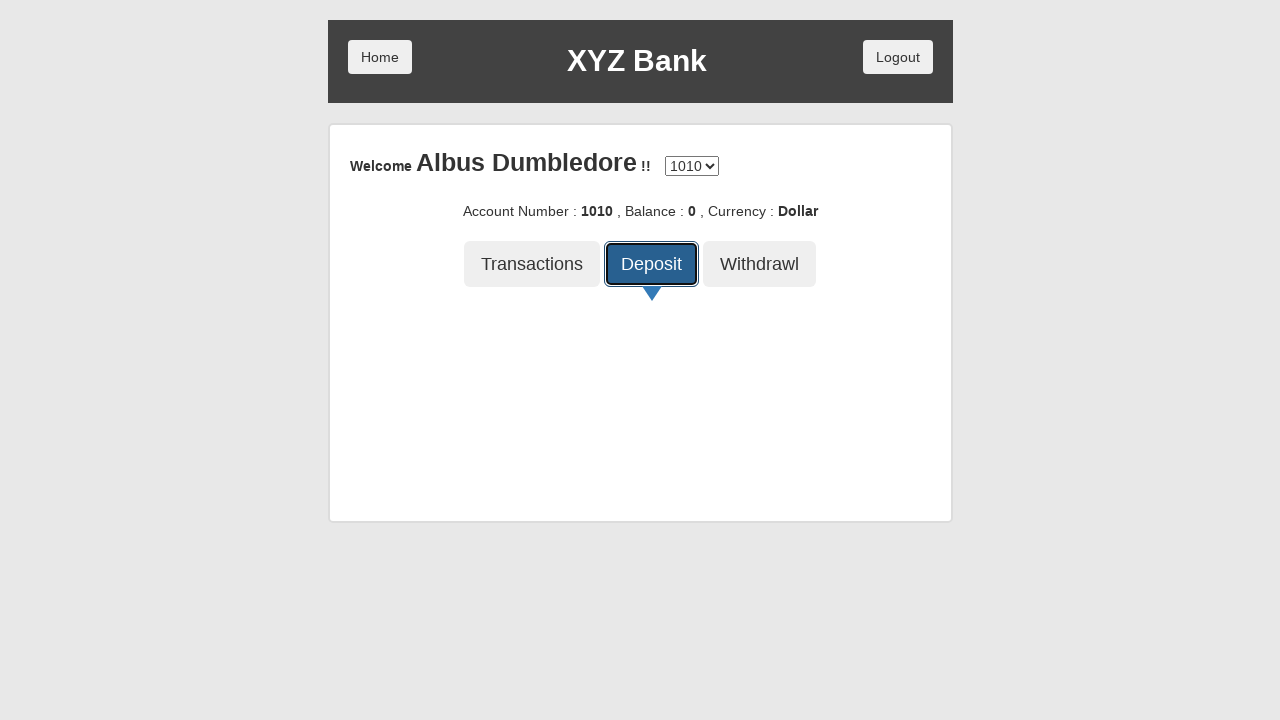

Entered deposit amount of 1000 on input[placeholder='amount']
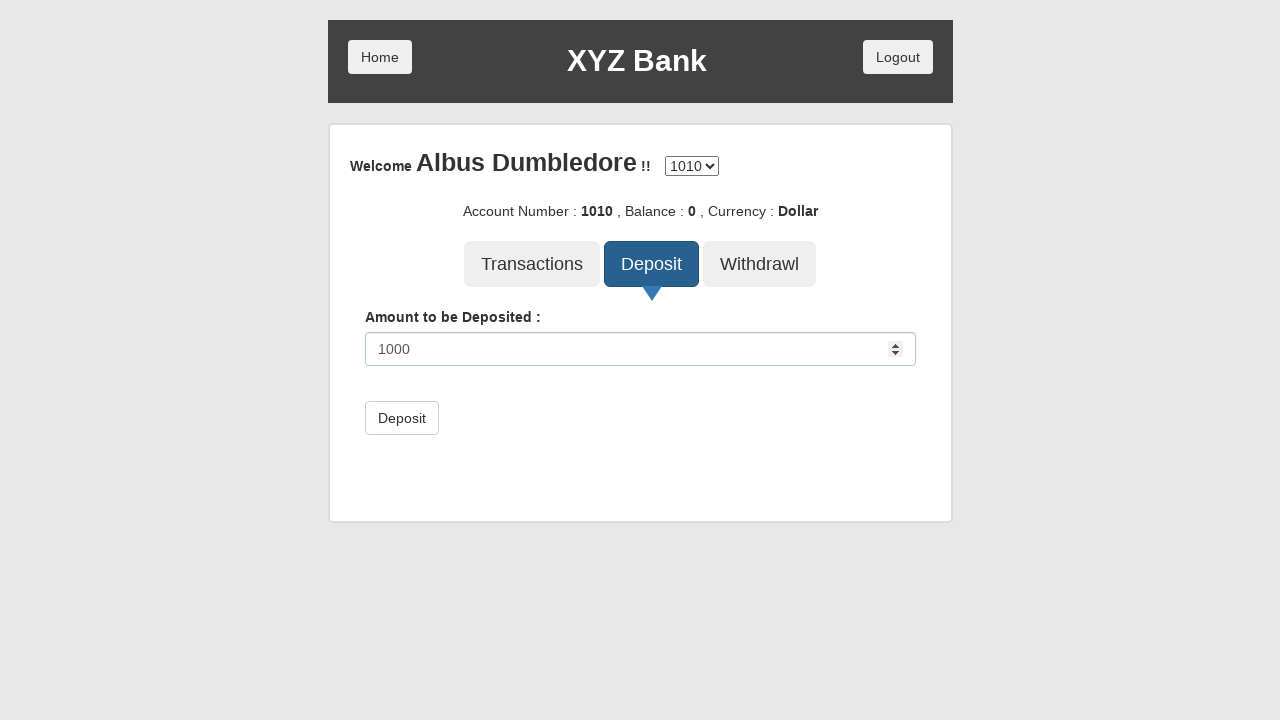

Clicked Deposit submit button at (402, 418) on button[type='submit']:has-text('Deposit')
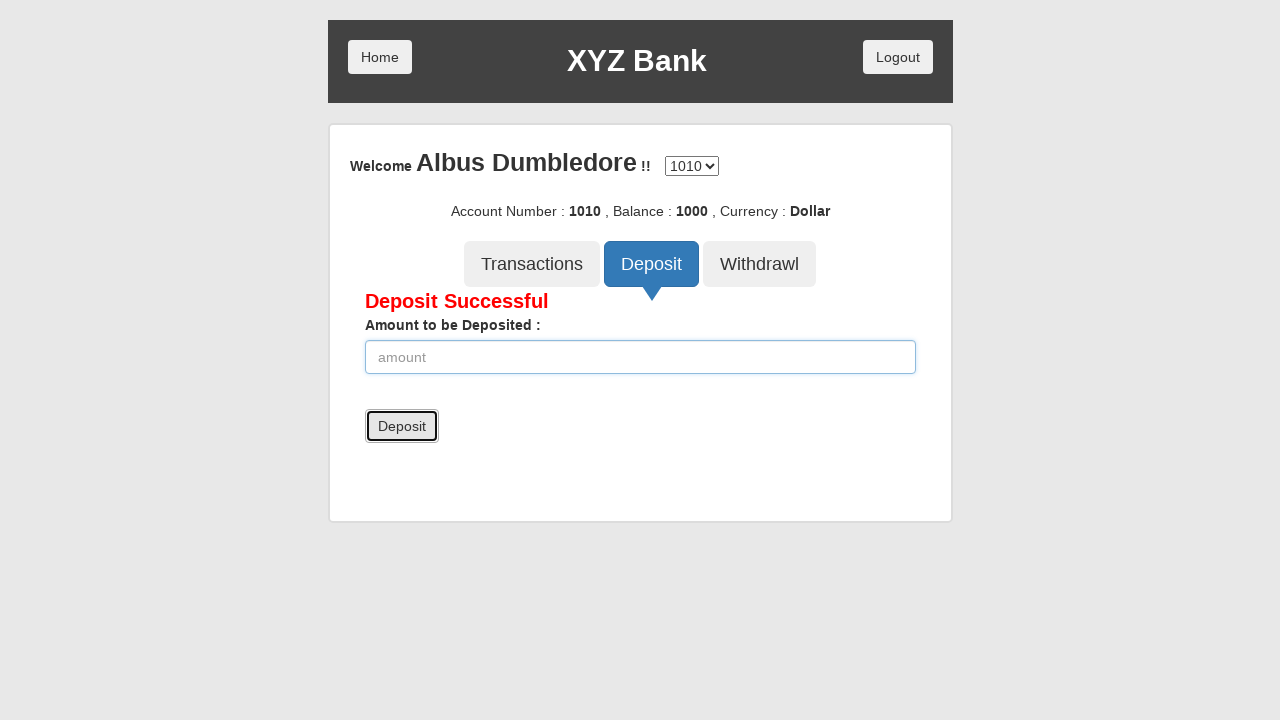

Deposit successful message displayed
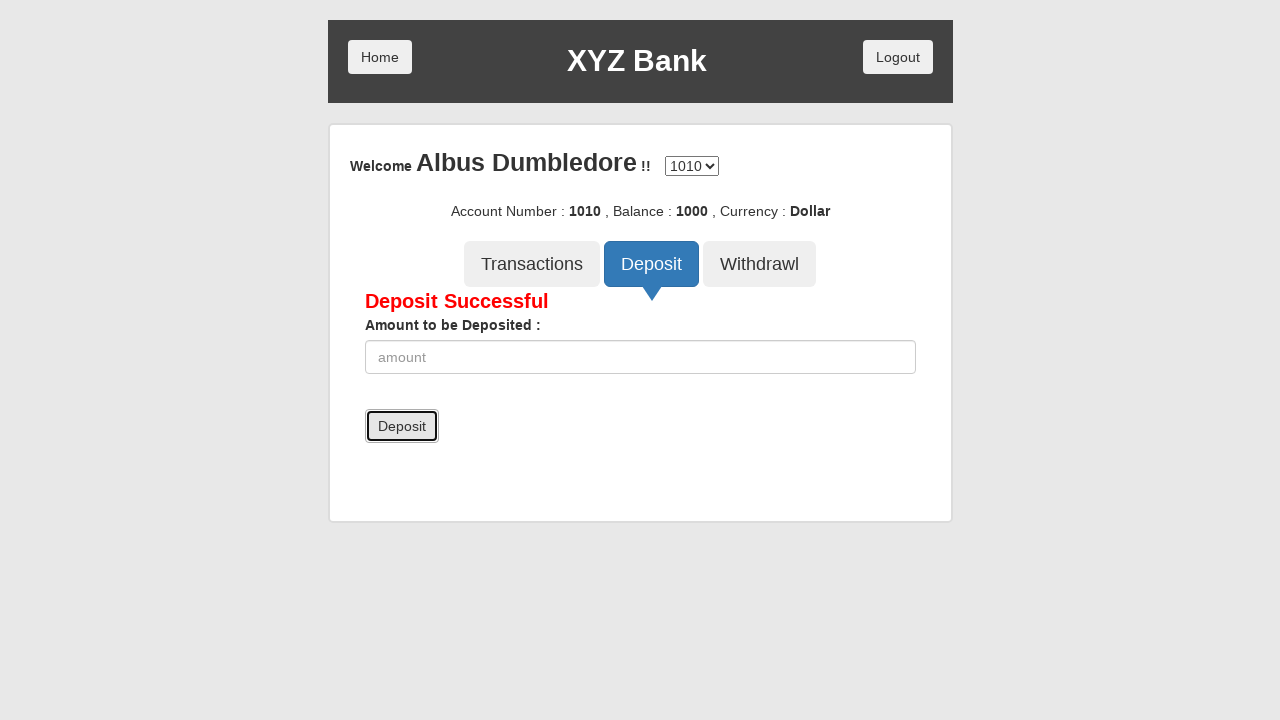

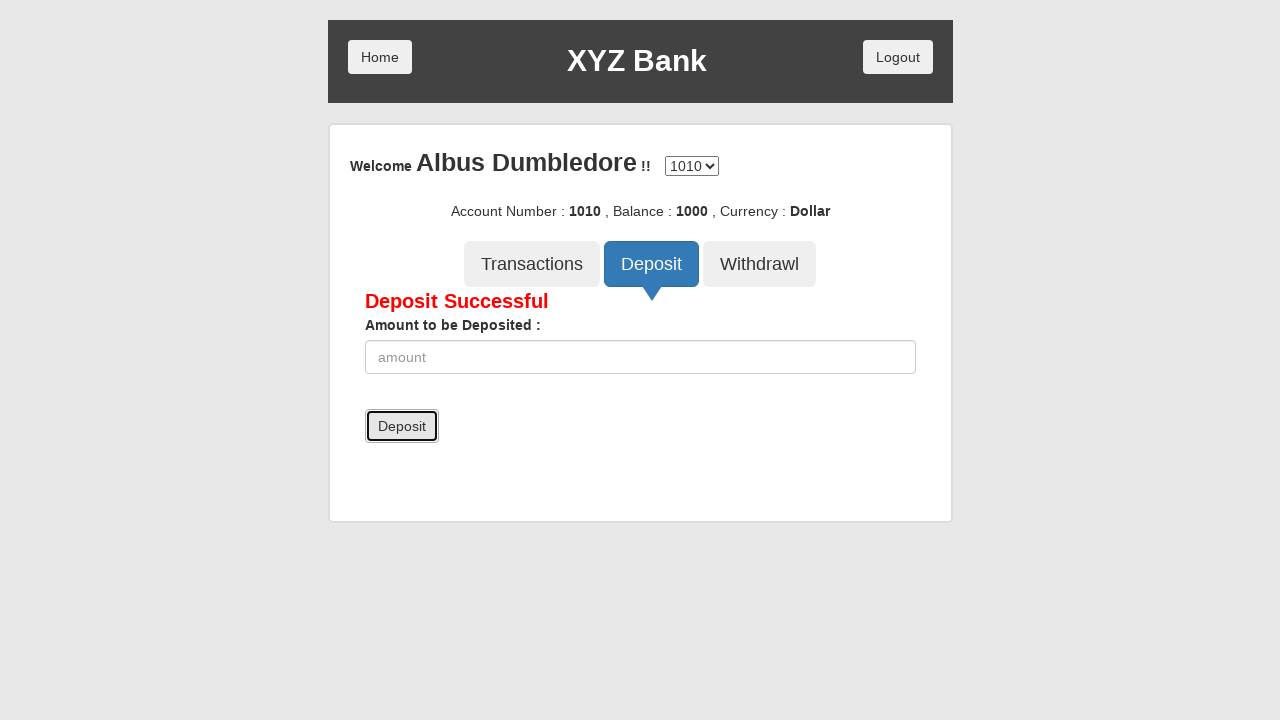